Tests a complete e-commerce checkout flow by searching for products, adding Carrot to cart, proceeding through checkout with country selection, and validating the order confirmation message.

Starting URL: https://rahulshettyacademy.com/seleniumPractise/#/

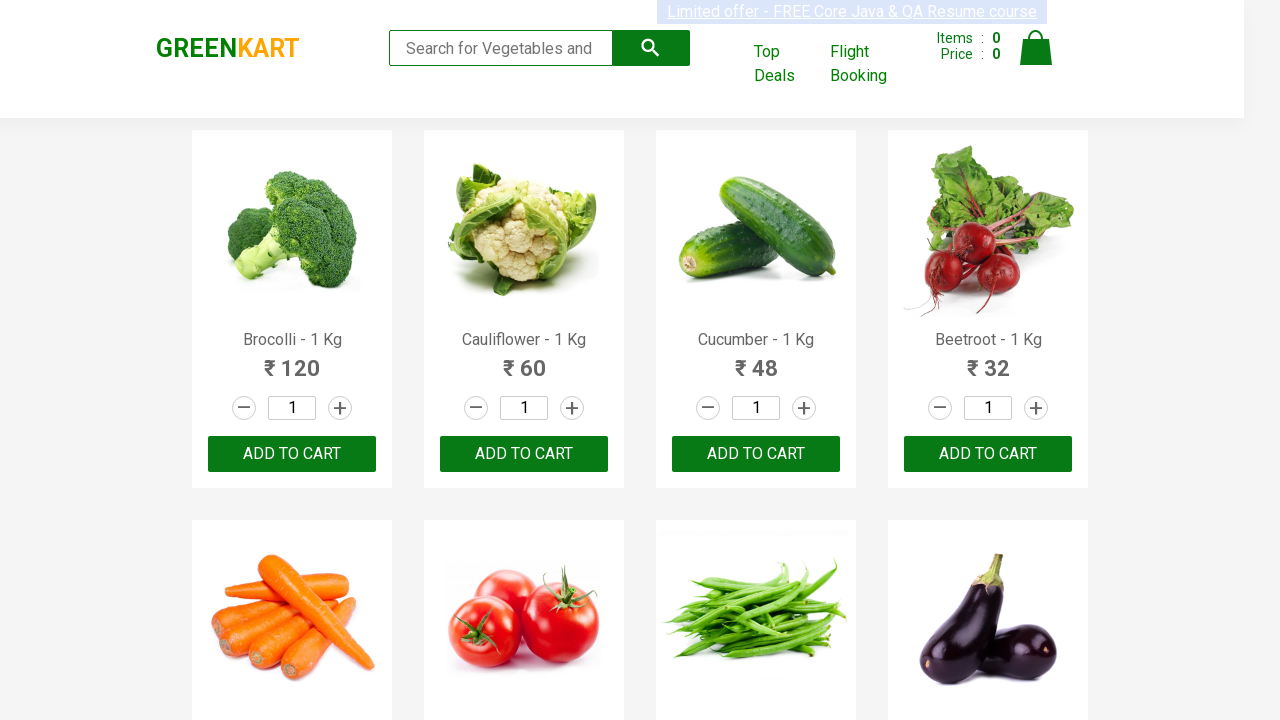

Typed 'ca' in search box on .search-keyword
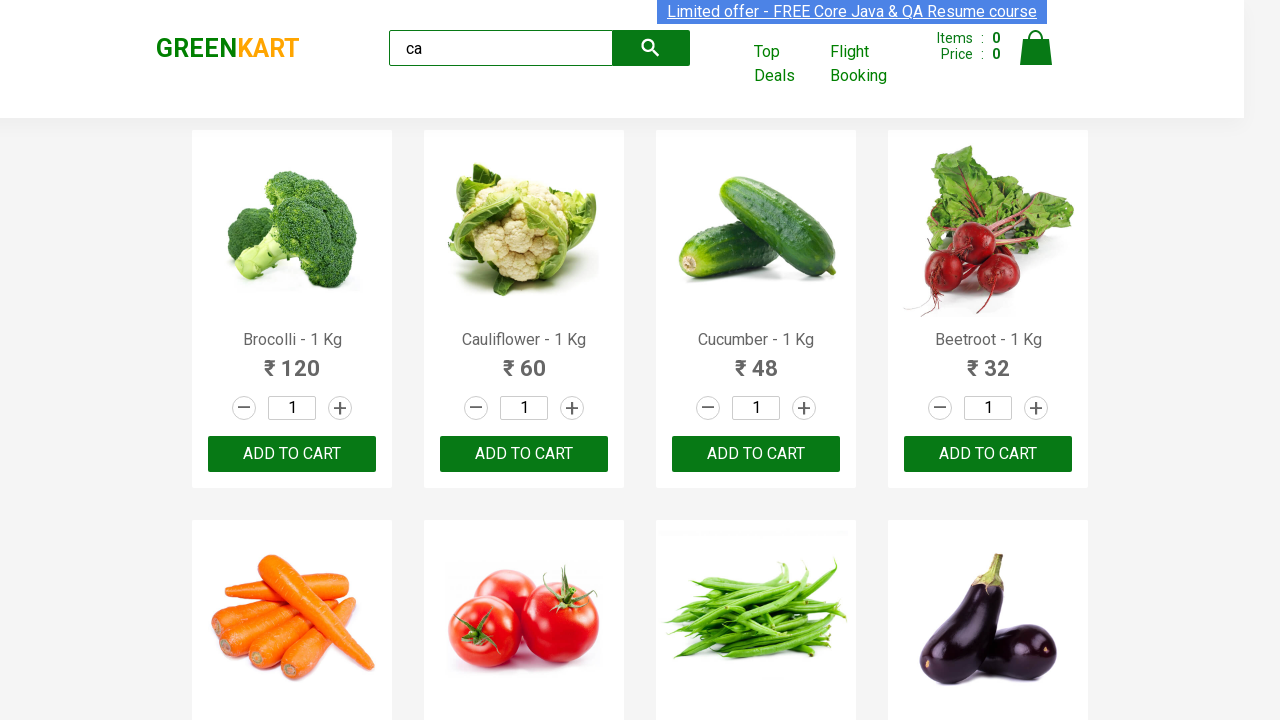

Clicked search button at (651, 48) on .search-button
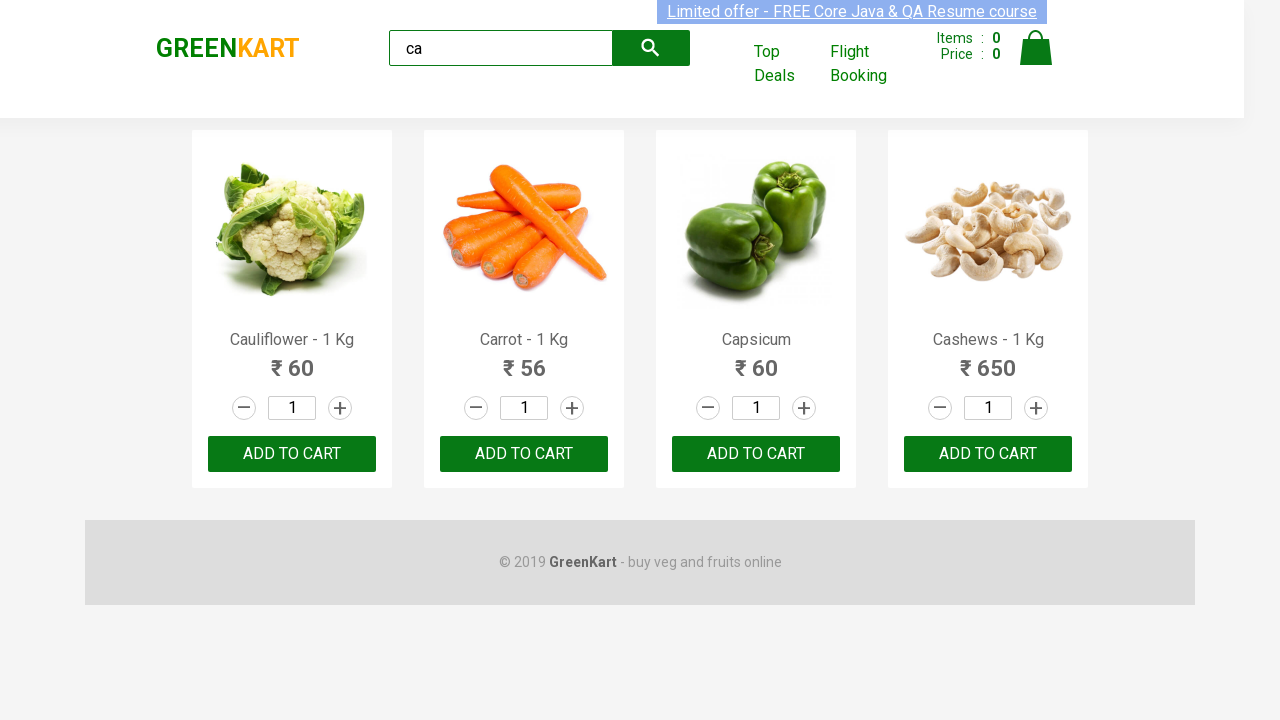

Waited for products to load
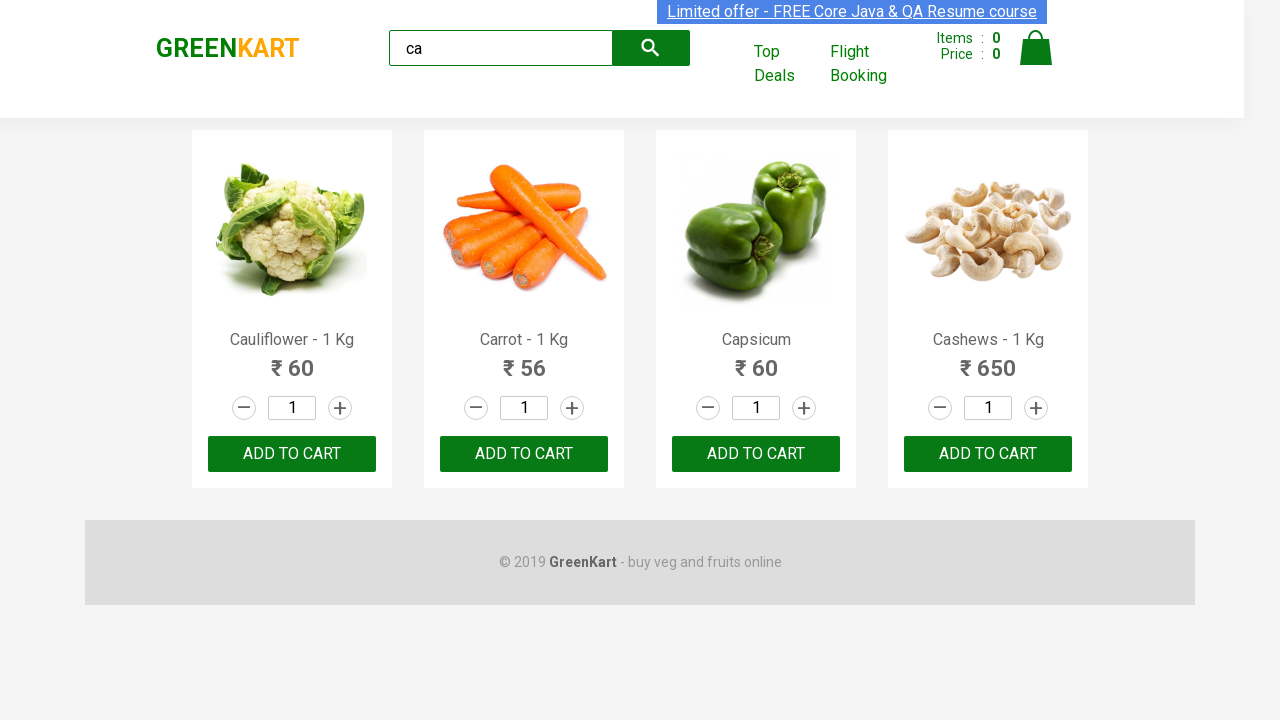

Clicked Add to Cart button for Carrot product at (524, 454) on .product-action > button >> nth=1
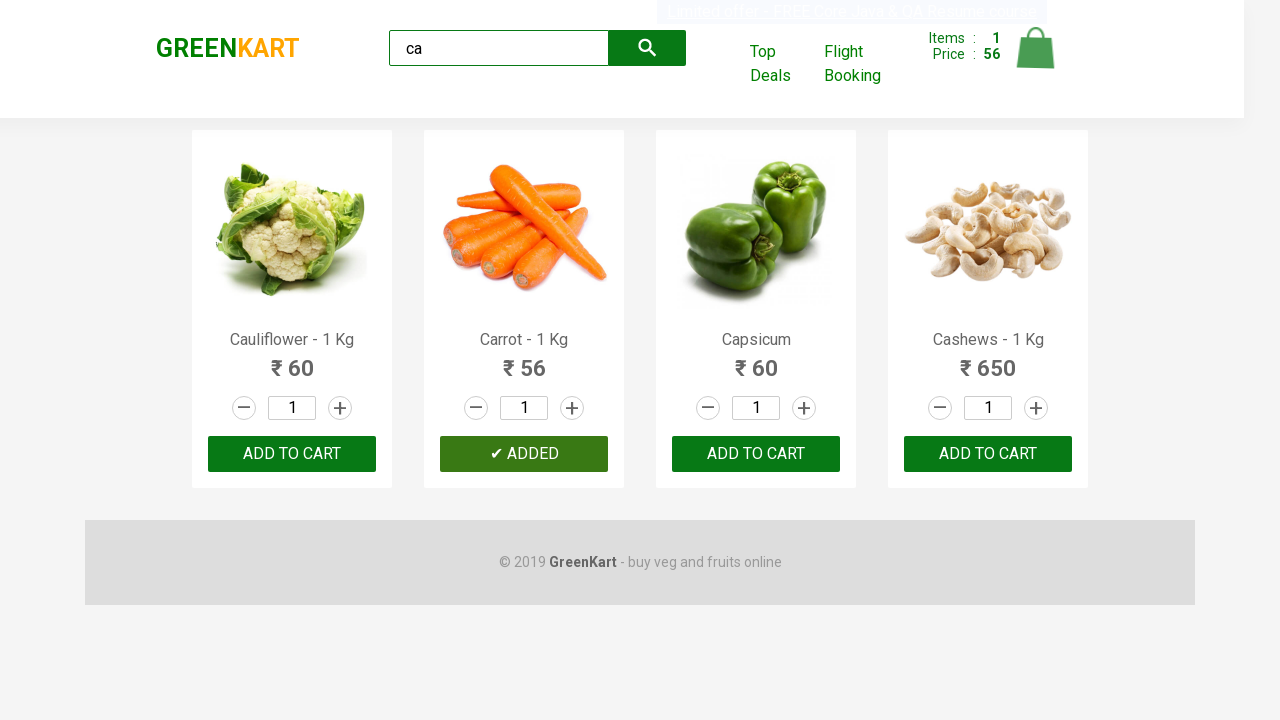

Clicked on Cart icon at (1036, 48) on img[alt='Cart']
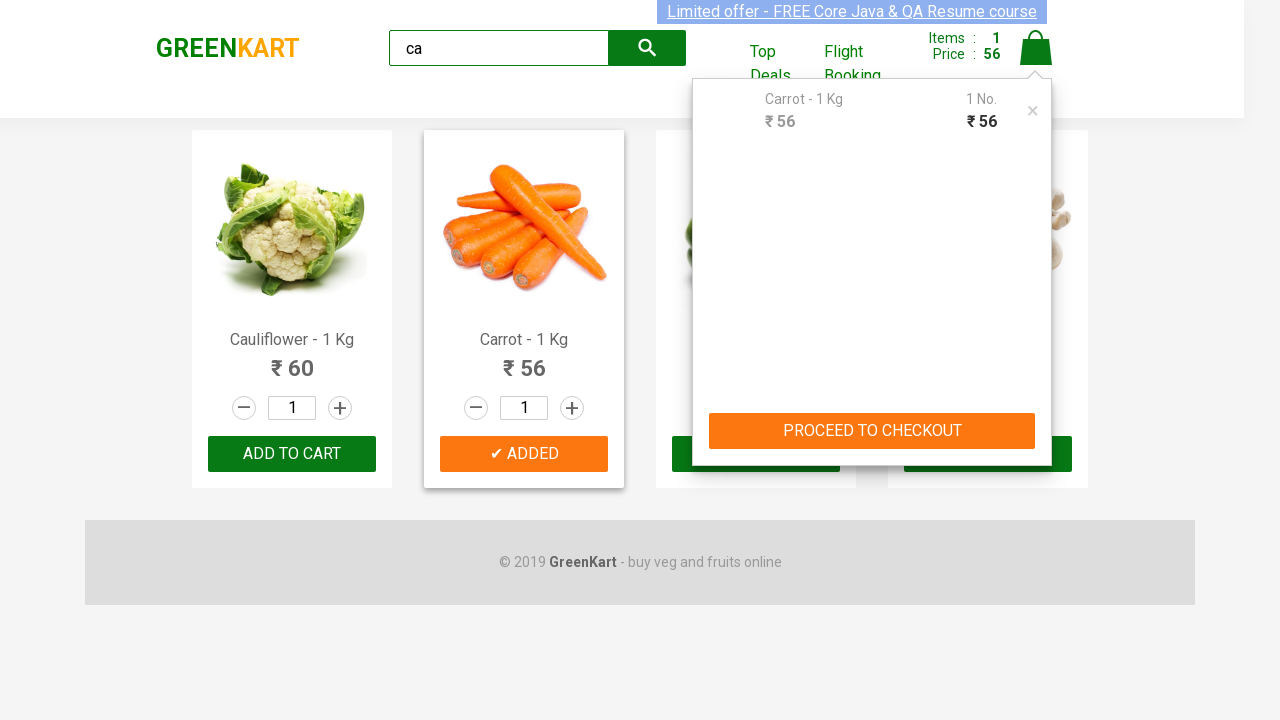

Clicked PROCEED TO CHECKOUT button at (872, 431) on text=PROCEED TO CHECKOUT
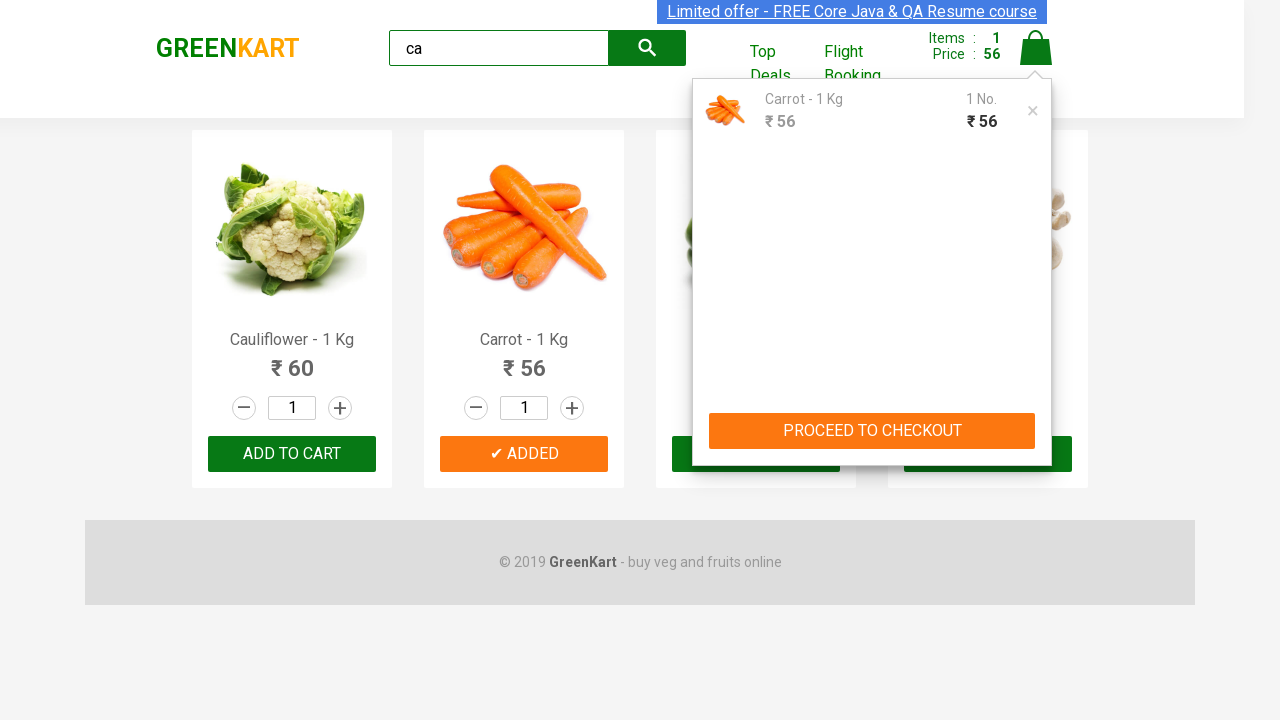

Verified cart table loaded with Carrot item
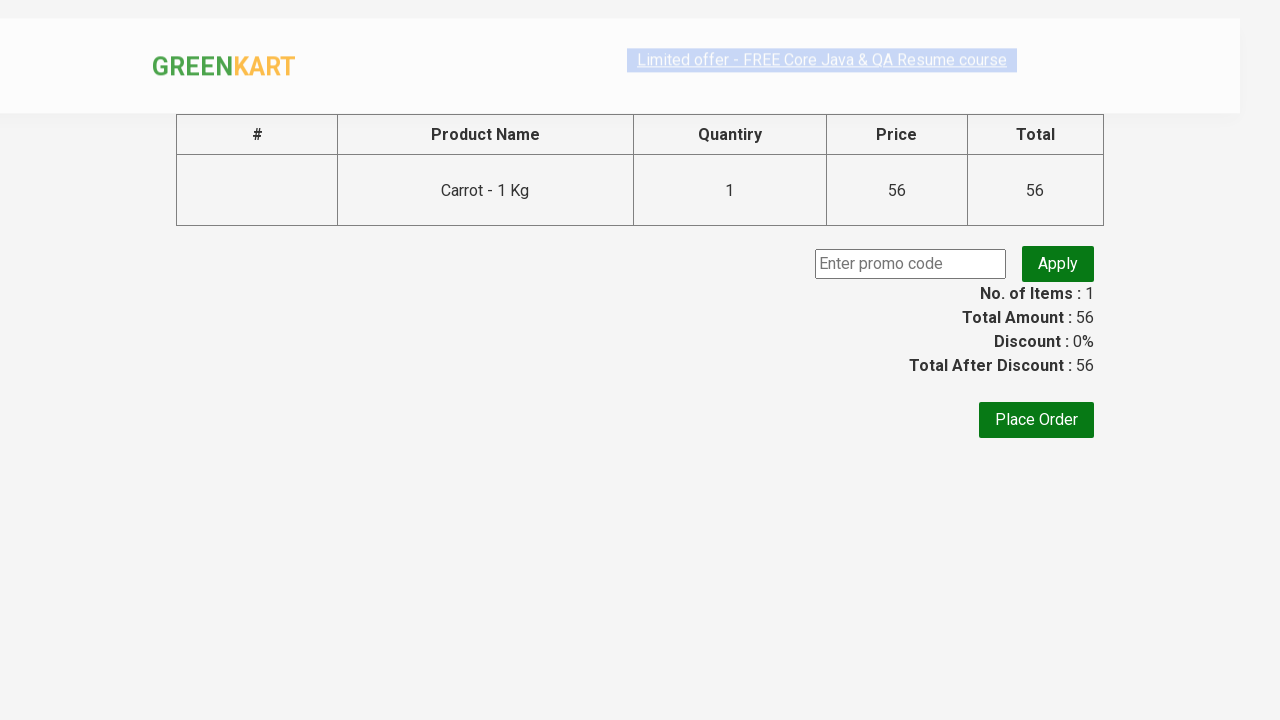

Clicked Place Order button at (1036, 420) on text=Place Order
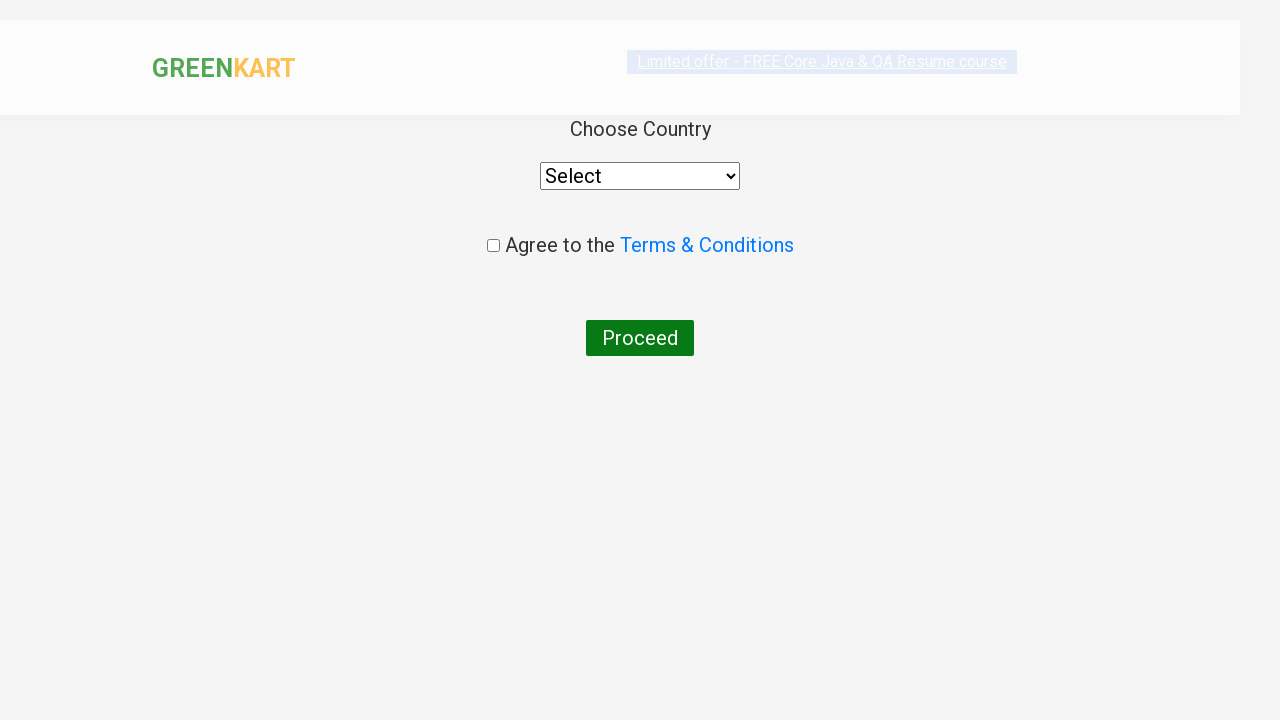

Waited for country selection dropdown to load
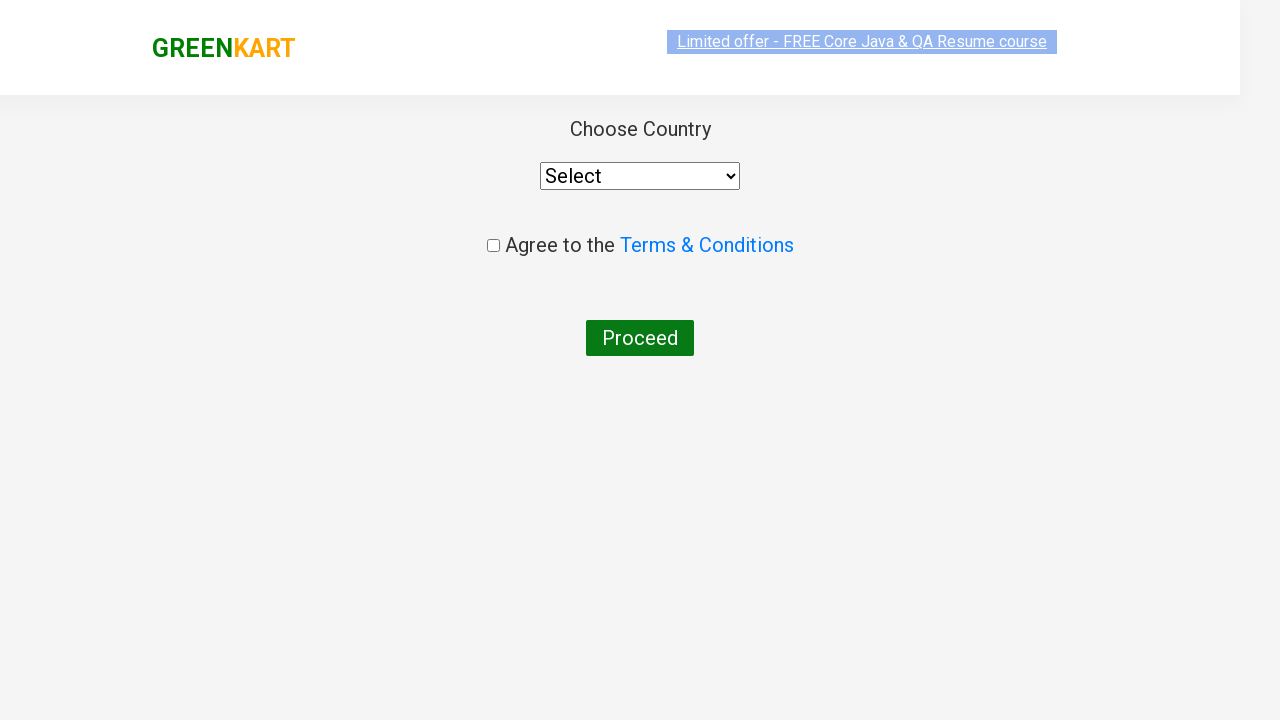

Selected India from country dropdown on select
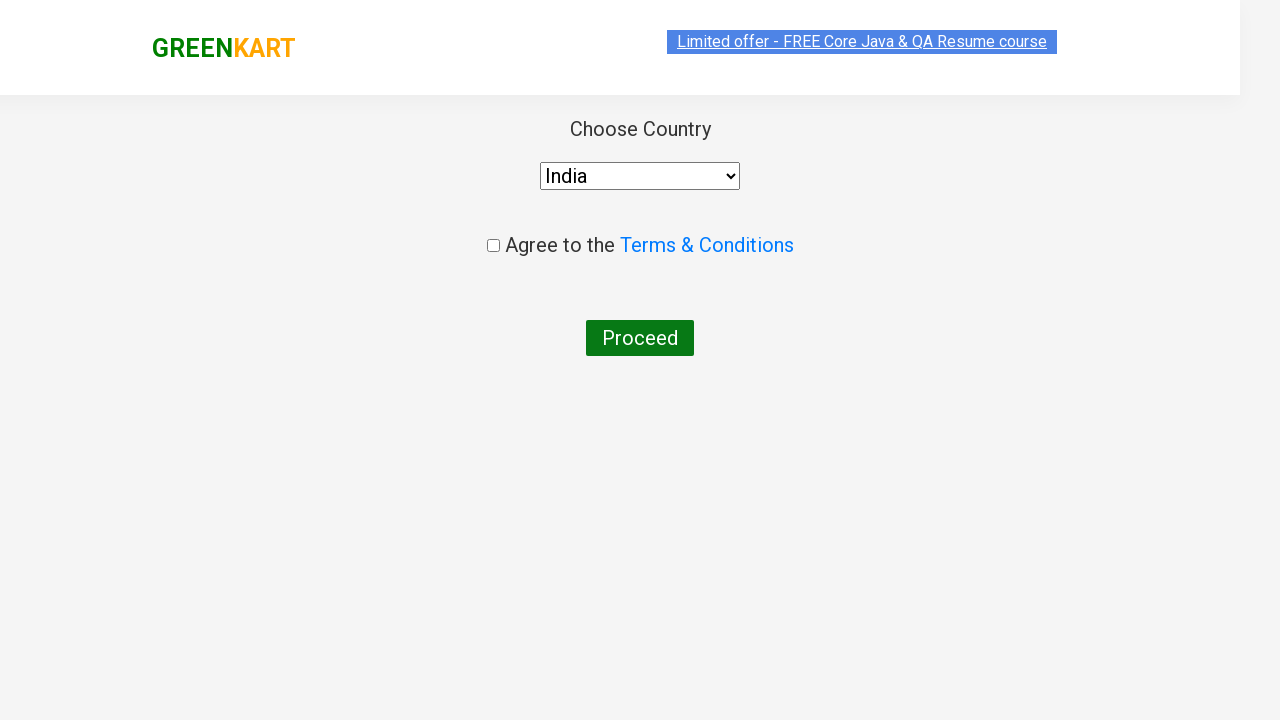

Waited for country selection to process
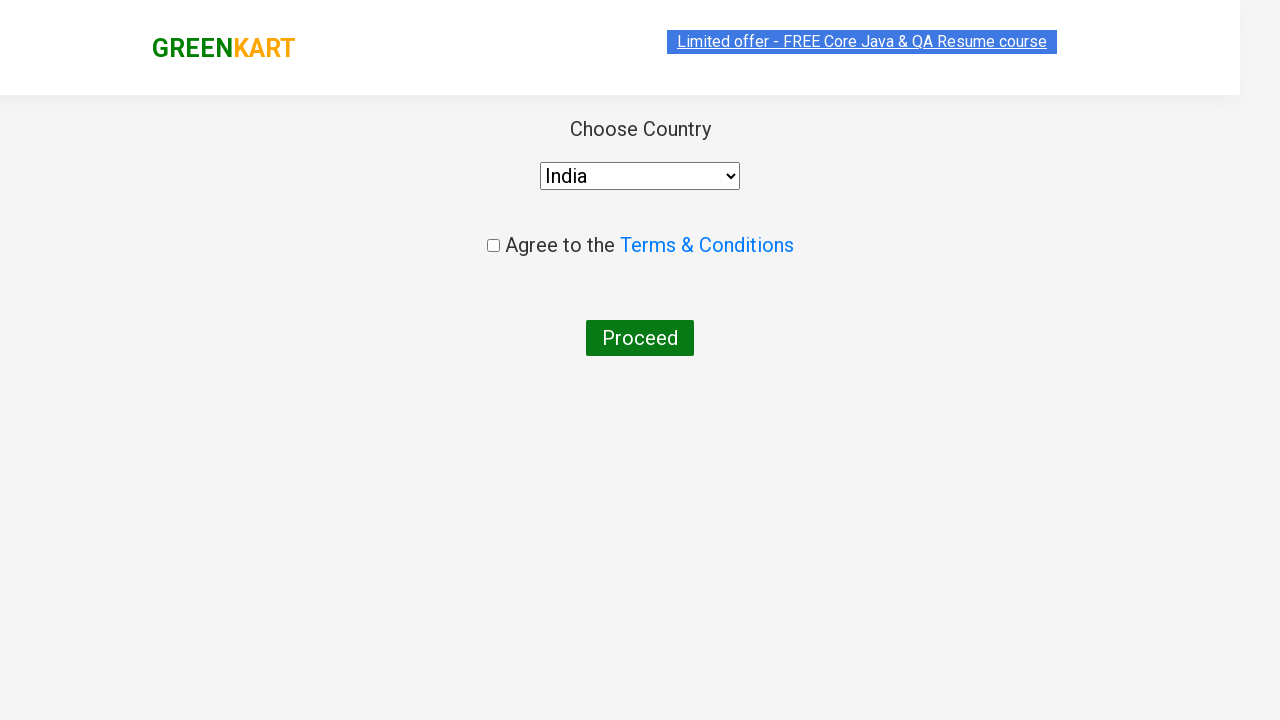

Clicked agreement checkbox at (493, 246) on .chkAgree
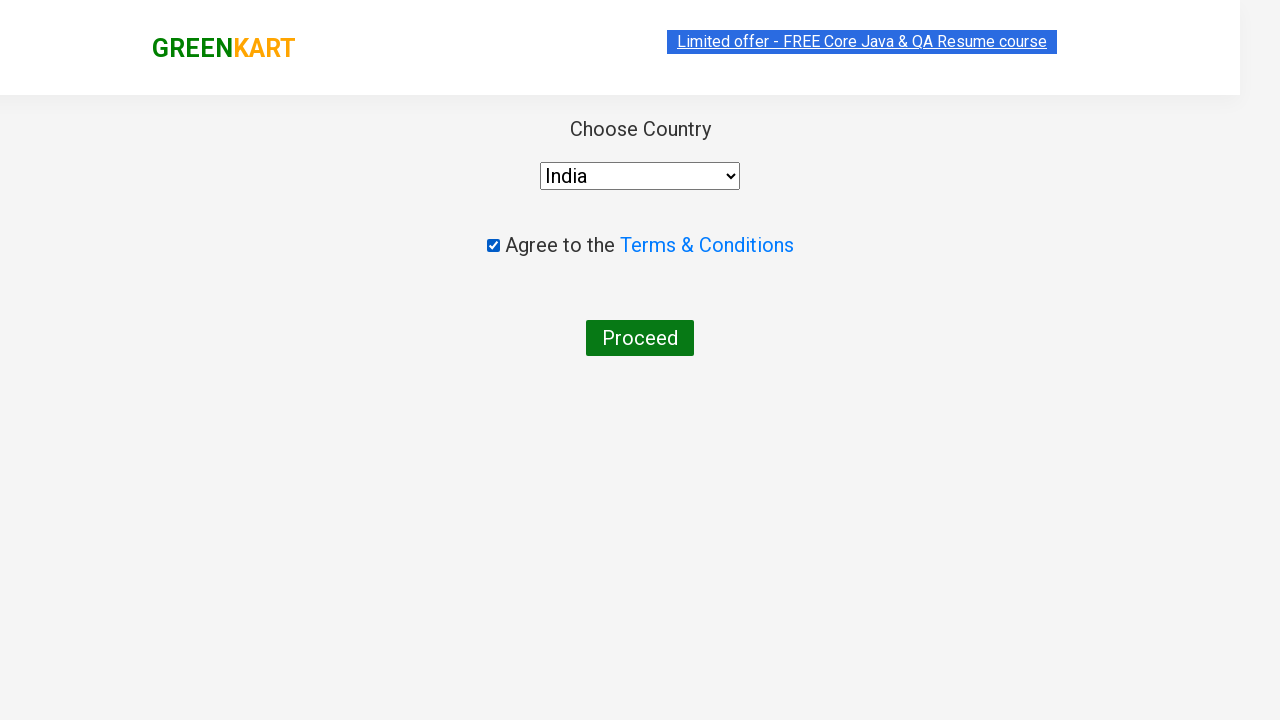

Clicked Proceed button to complete order at (640, 338) on text=Proceed
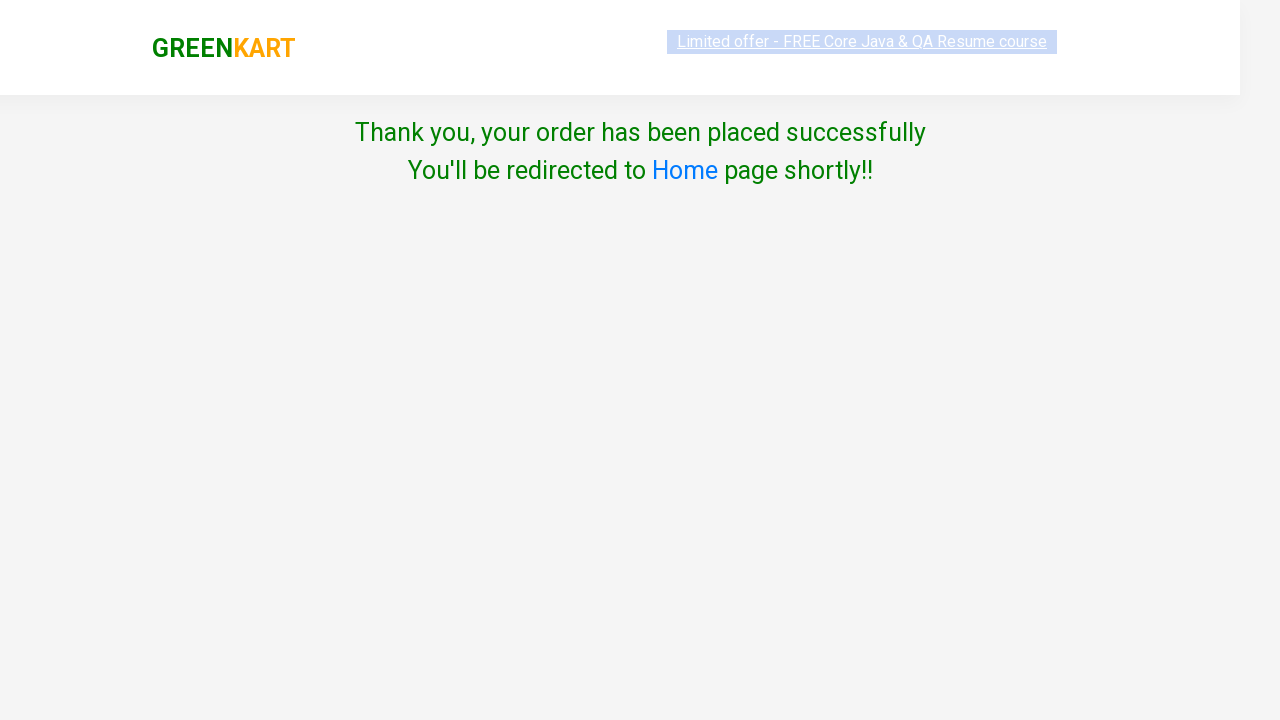

Validated order confirmation message is displayed
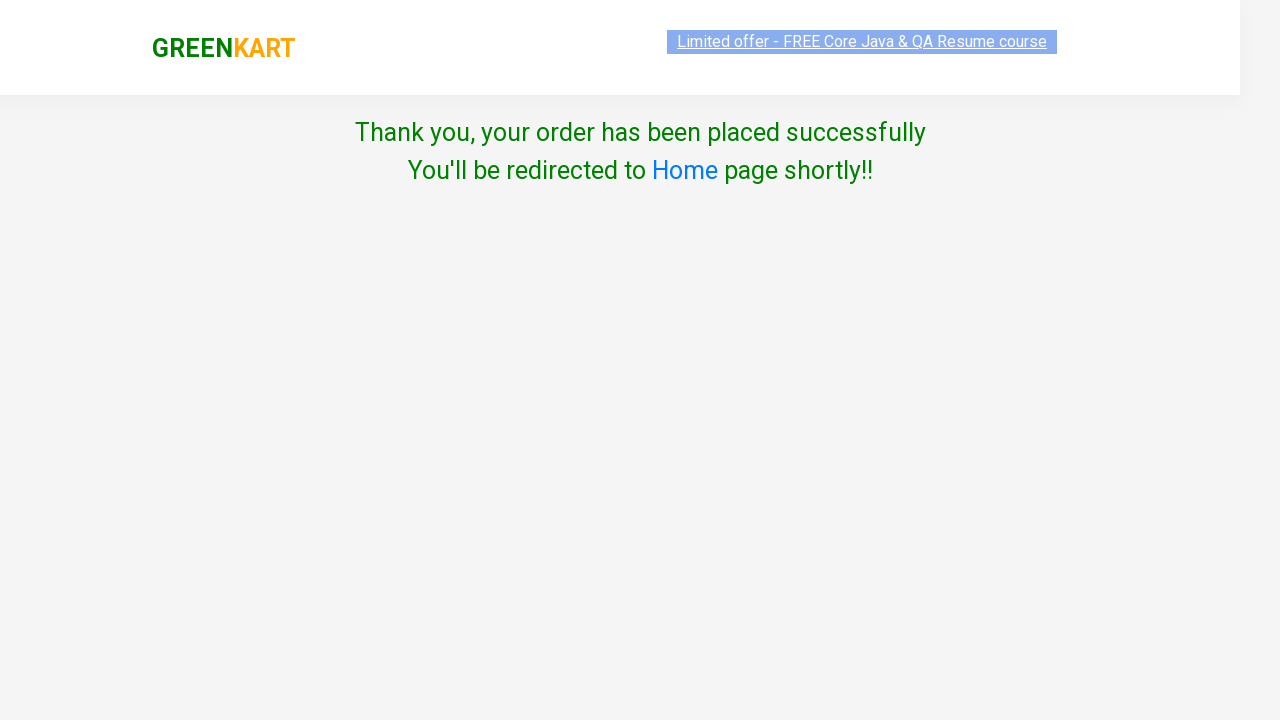

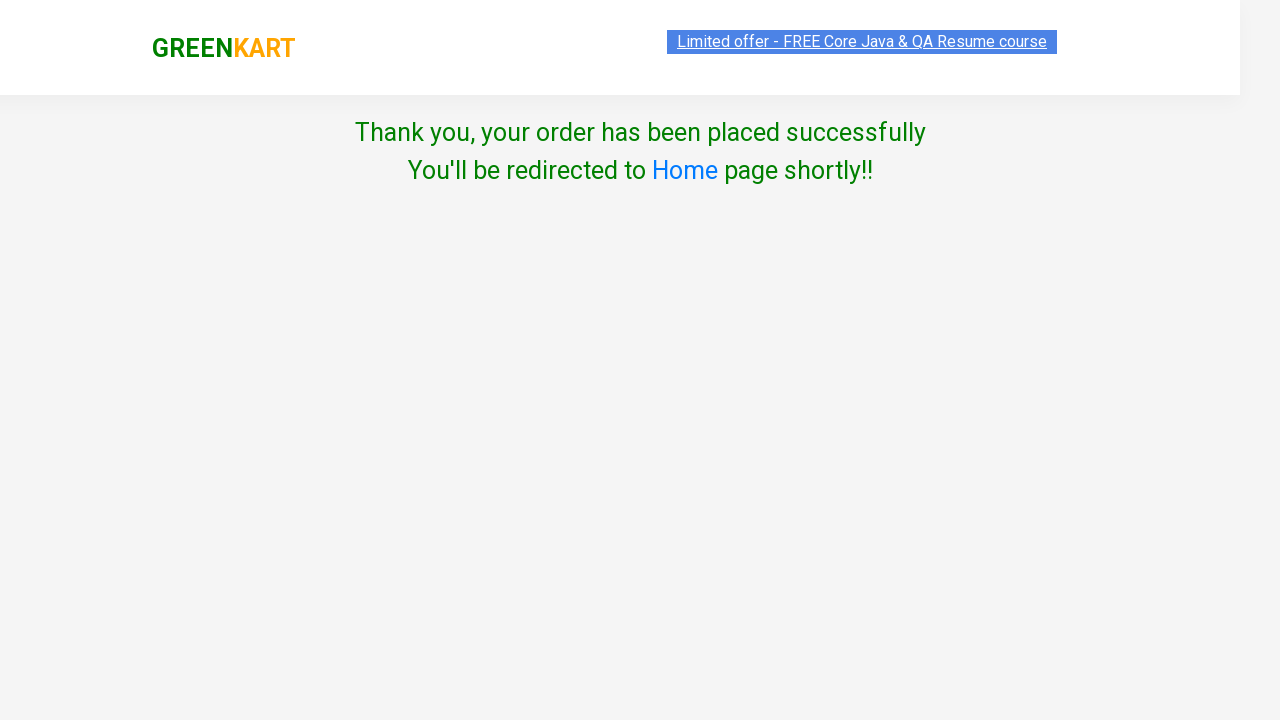